Tests that the clear completed button is hidden when no items are completed

Starting URL: https://demo.playwright.dev/todomvc

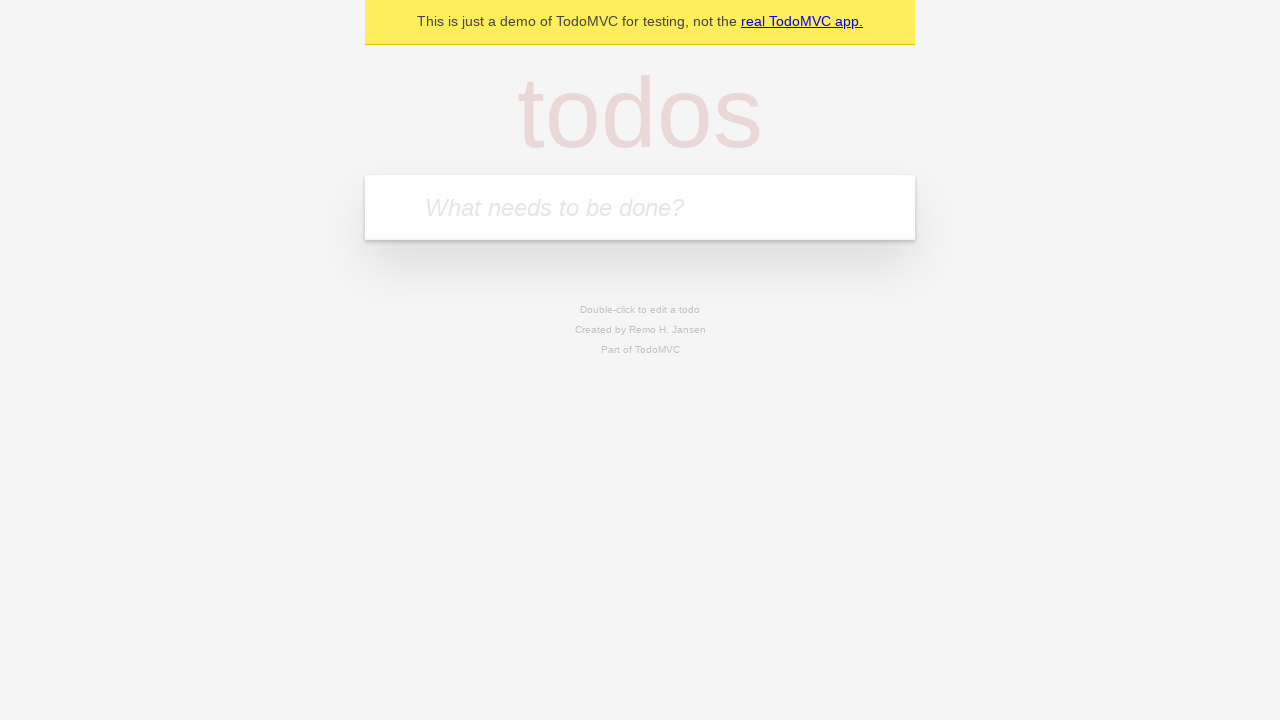

Filled new todo input with 'buy some cheese' on .new-todo
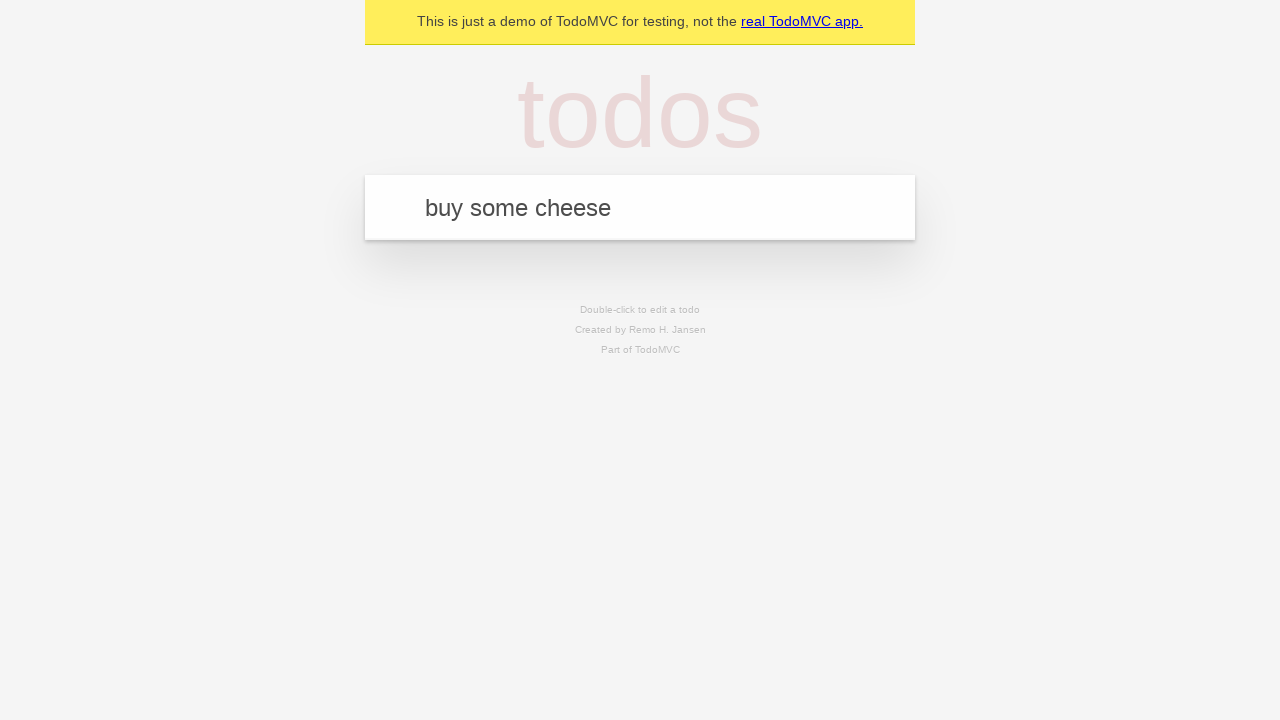

Pressed Enter to add first todo item on .new-todo
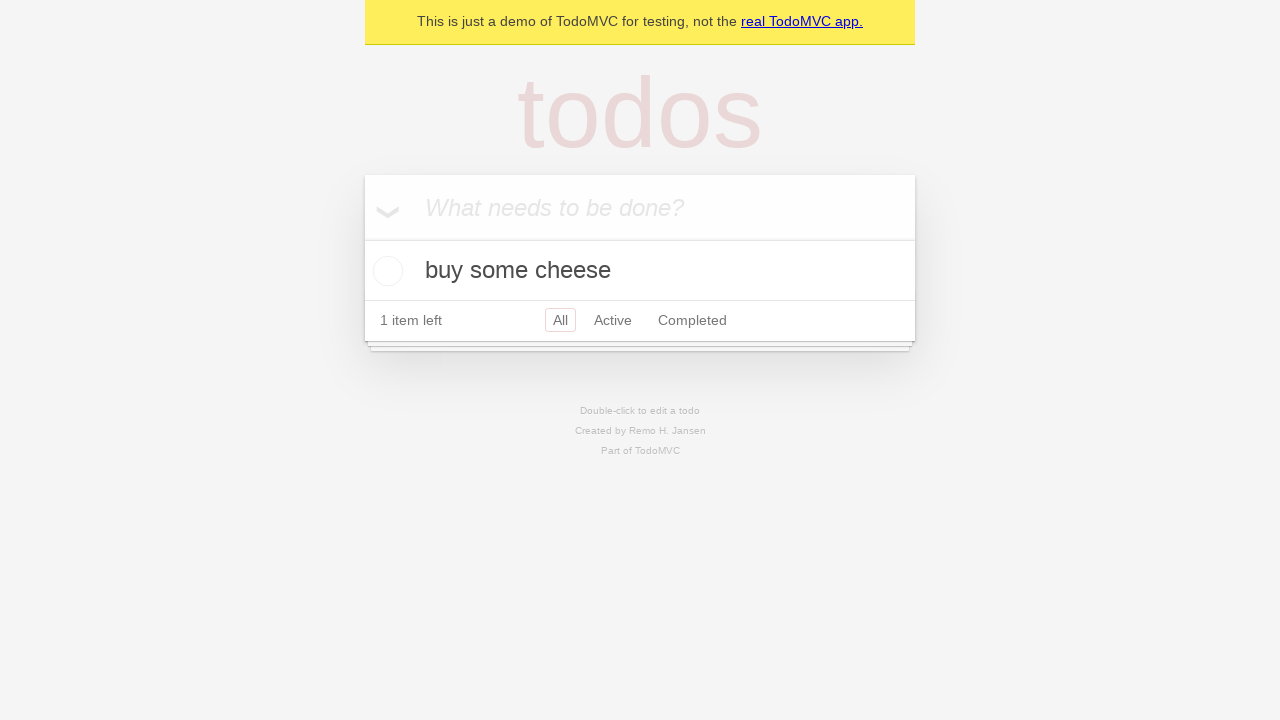

Filled new todo input with 'feed the cat' on .new-todo
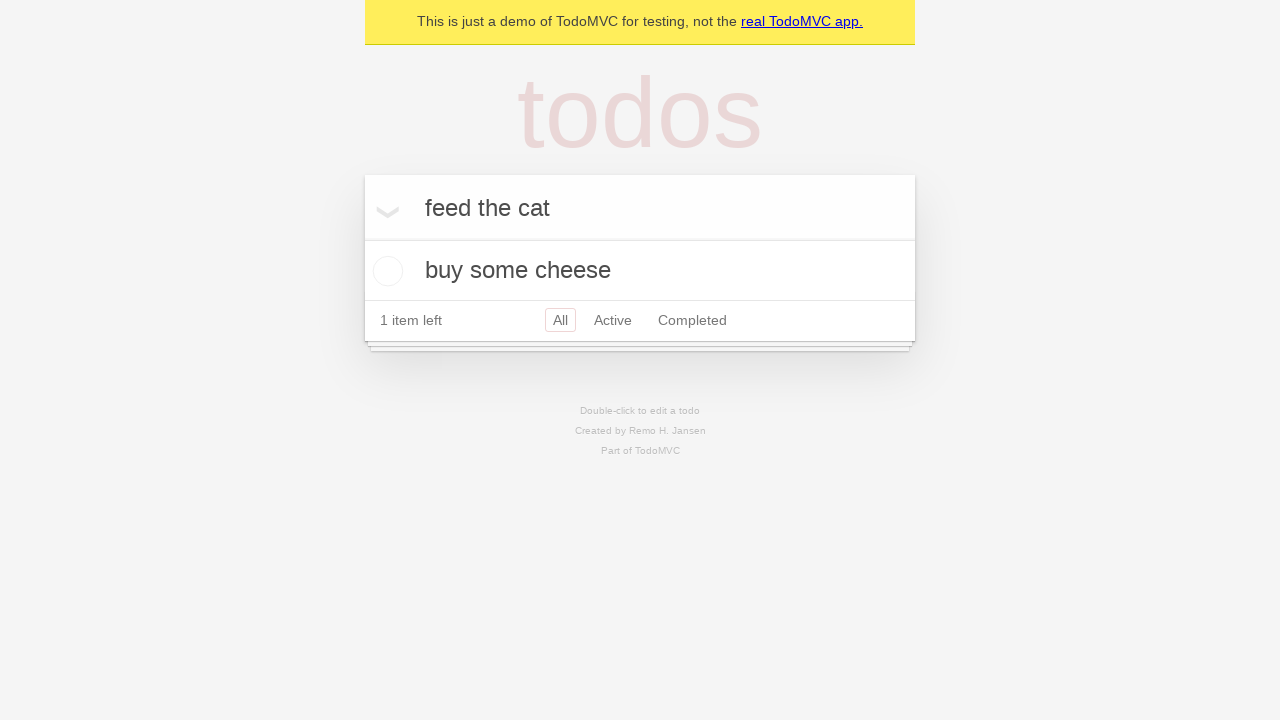

Pressed Enter to add second todo item on .new-todo
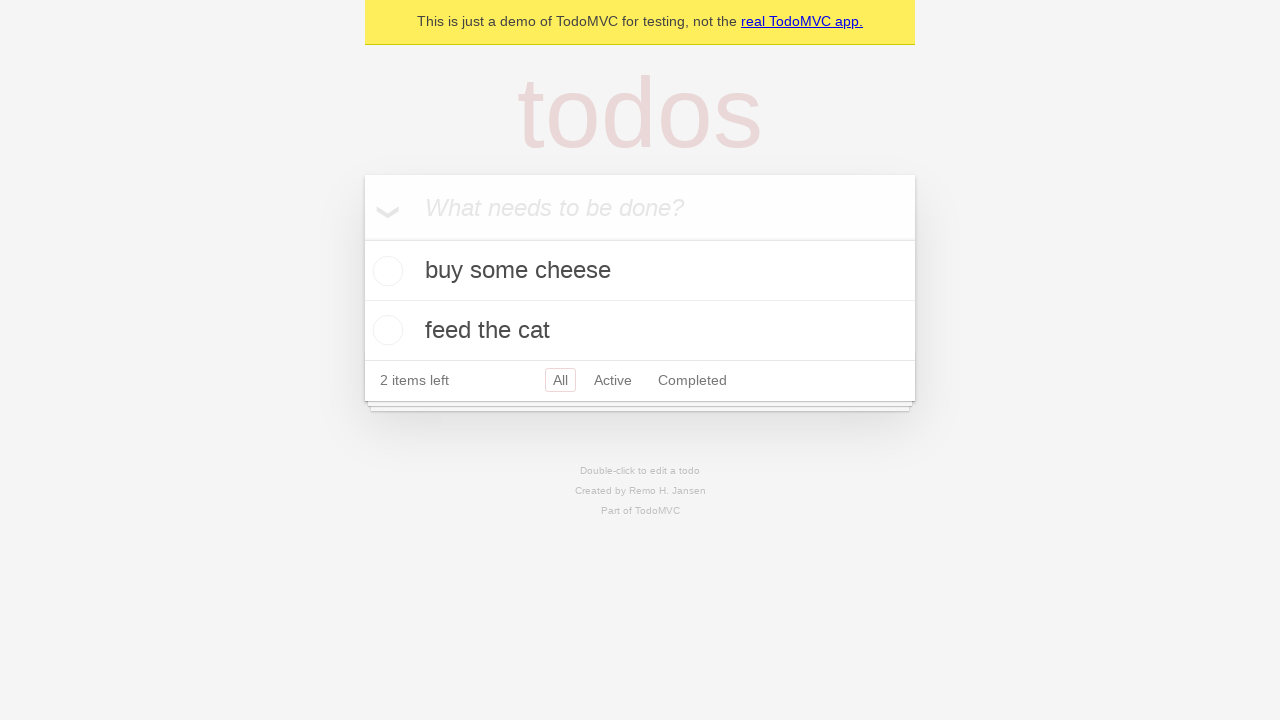

Filled new todo input with 'book a doctors appointment' on .new-todo
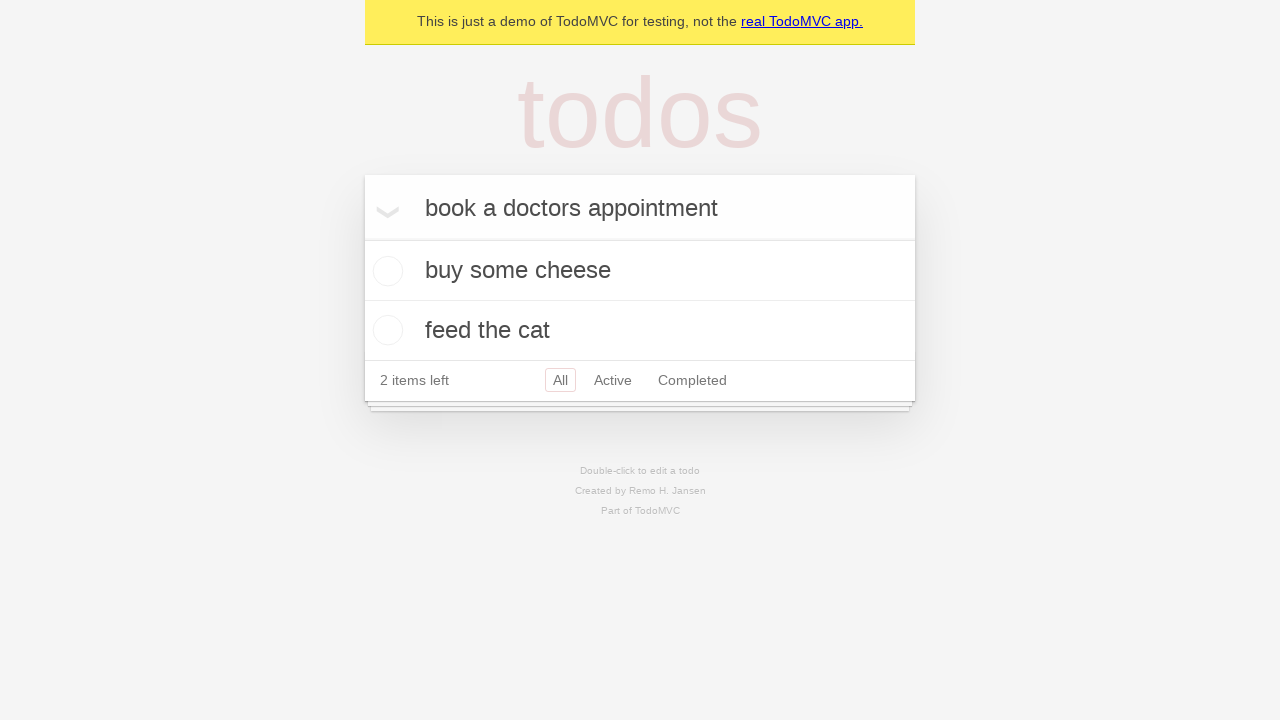

Pressed Enter to add third todo item on .new-todo
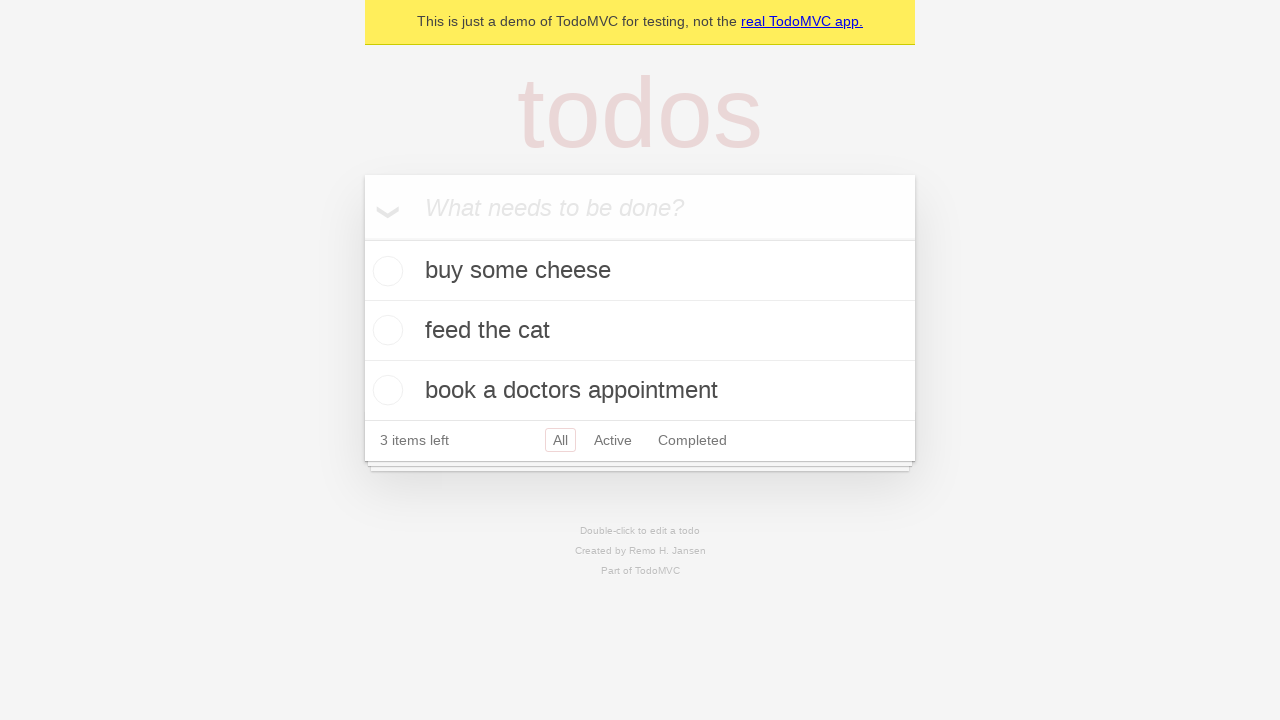

Checked the first todo item as completed at (385, 271) on .todo-list li .toggle >> nth=0
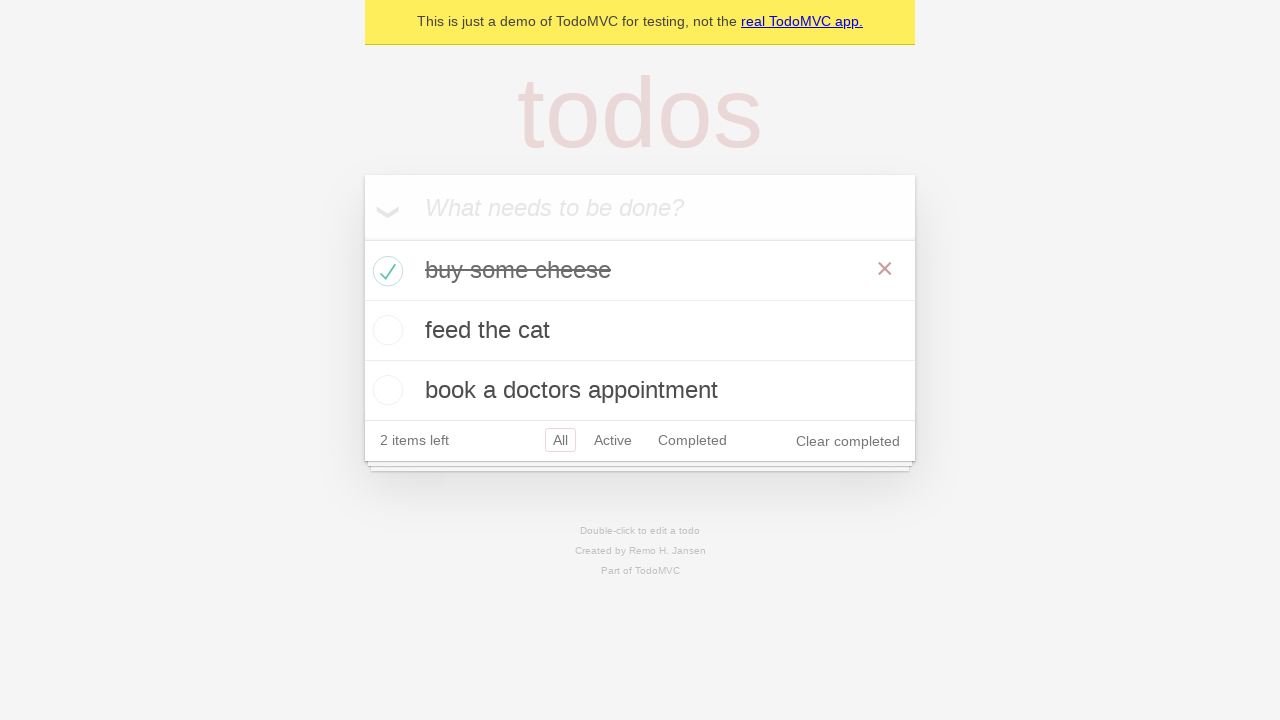

Clicked clear completed button to remove completed items at (848, 441) on .clear-completed
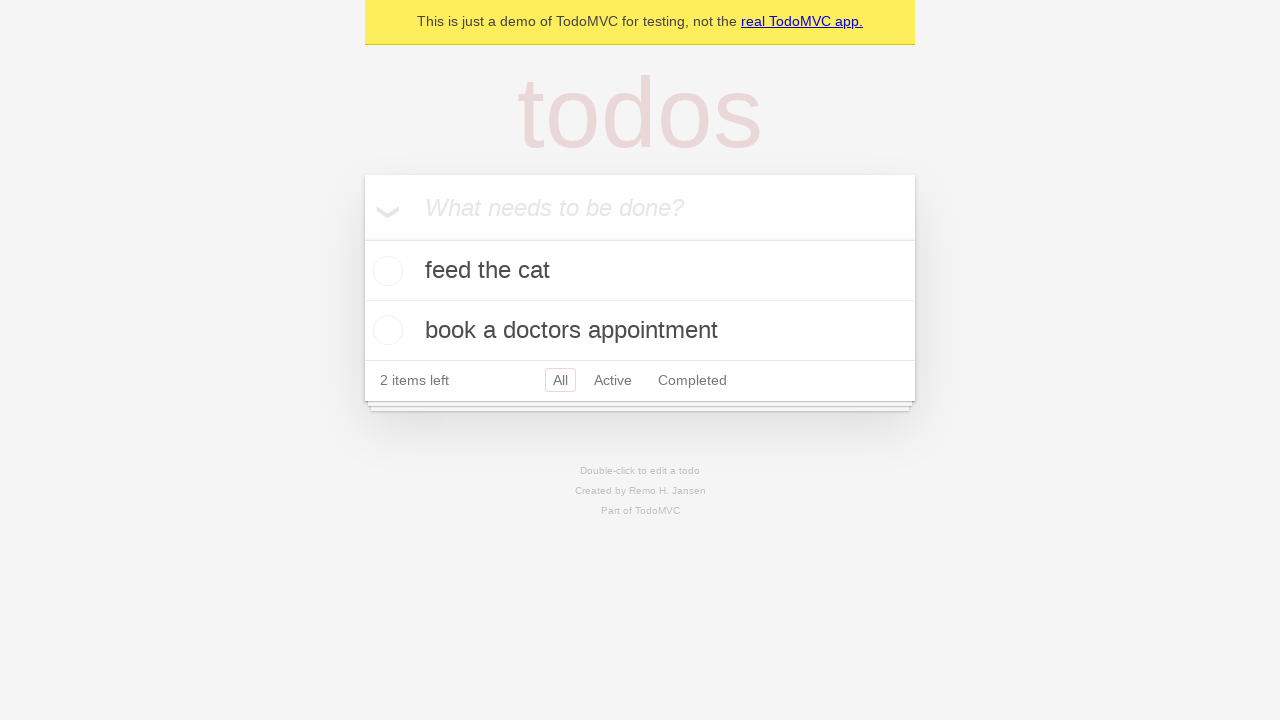

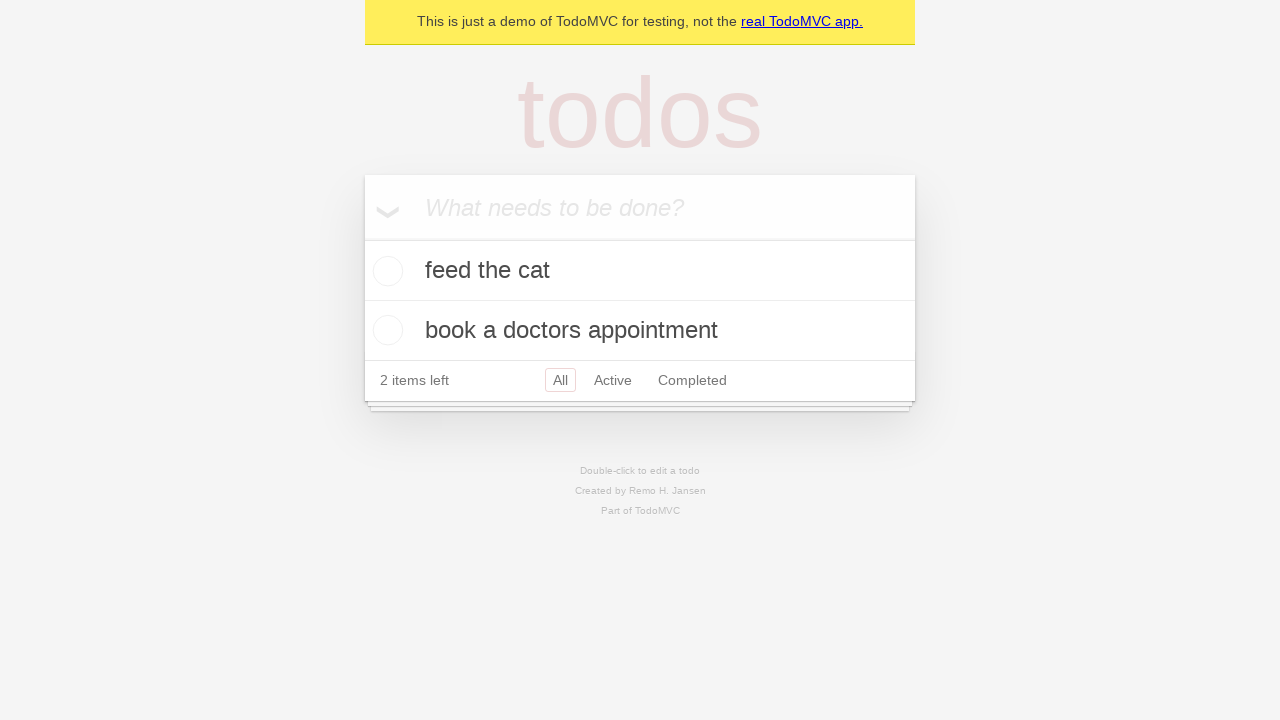